Navigates to a YouTube channel's videos page and clicks on the first video thumbnail to play it

Starting URL: https://youtube.com/kallehallden/videos

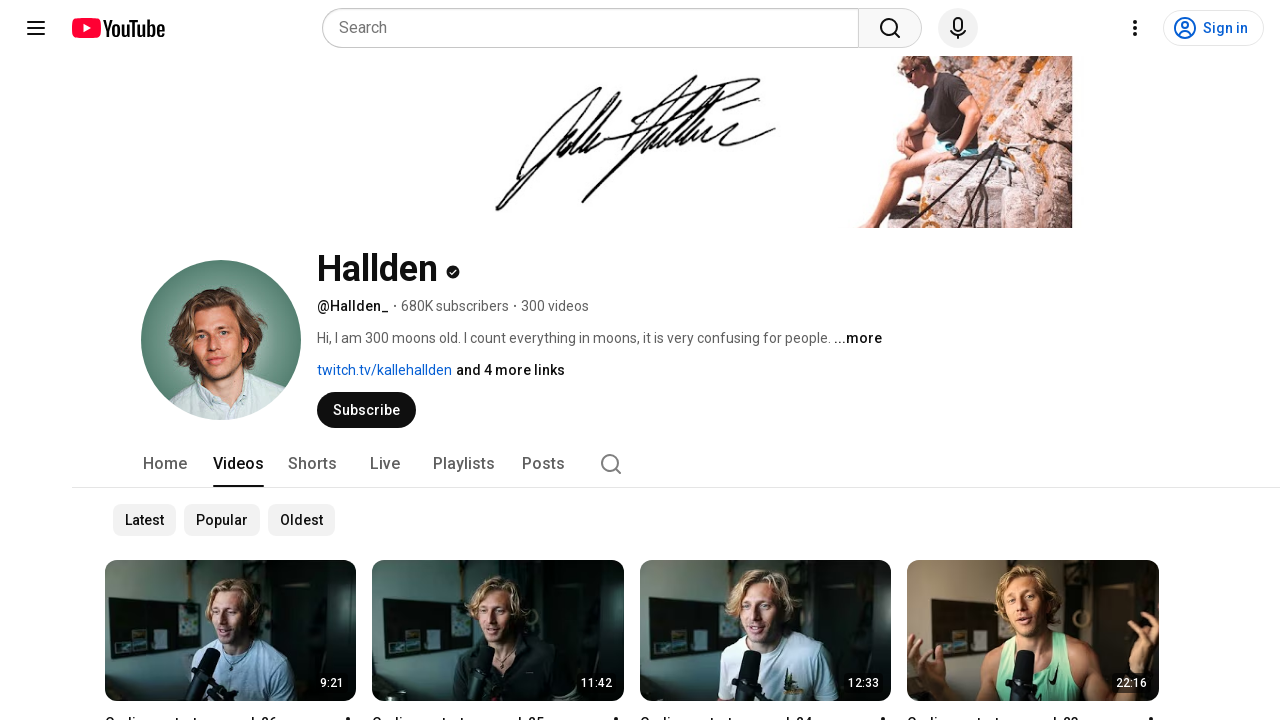

Navigated to Kalle Hallden's YouTube videos page
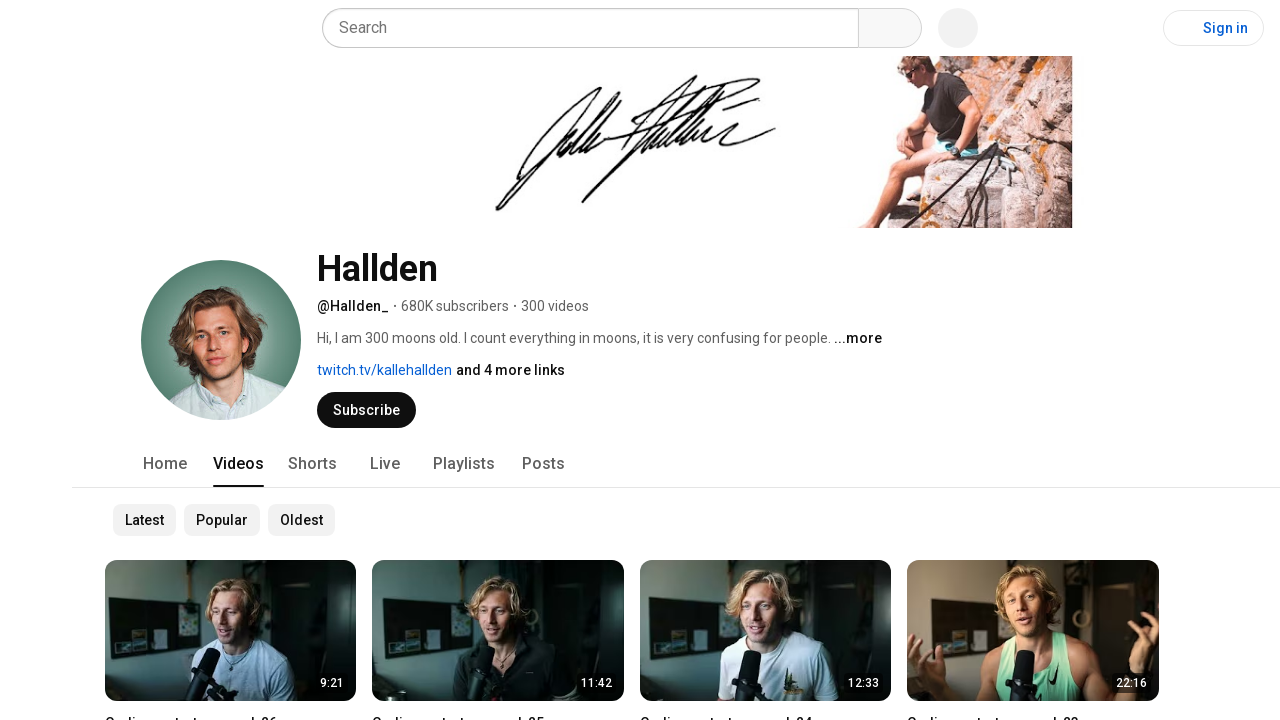

Clicked on the first video thumbnail to play it at (231, 631) on #thumbnail >> nth=0
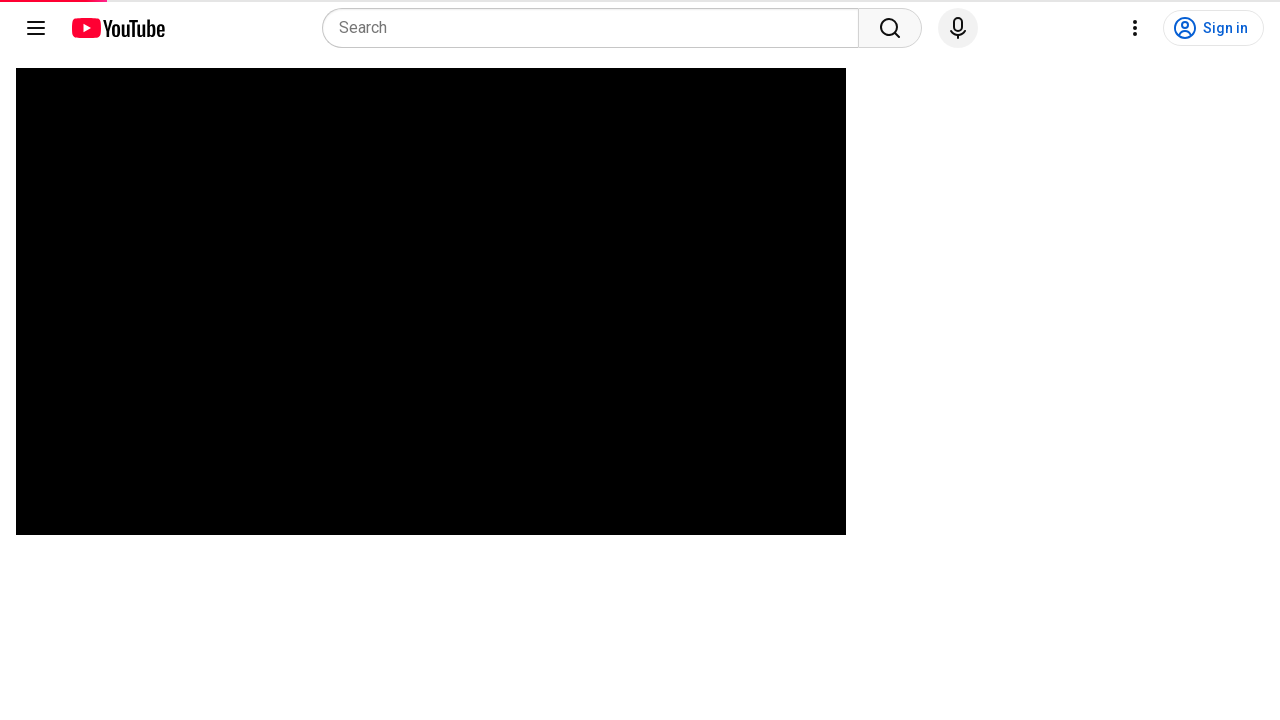

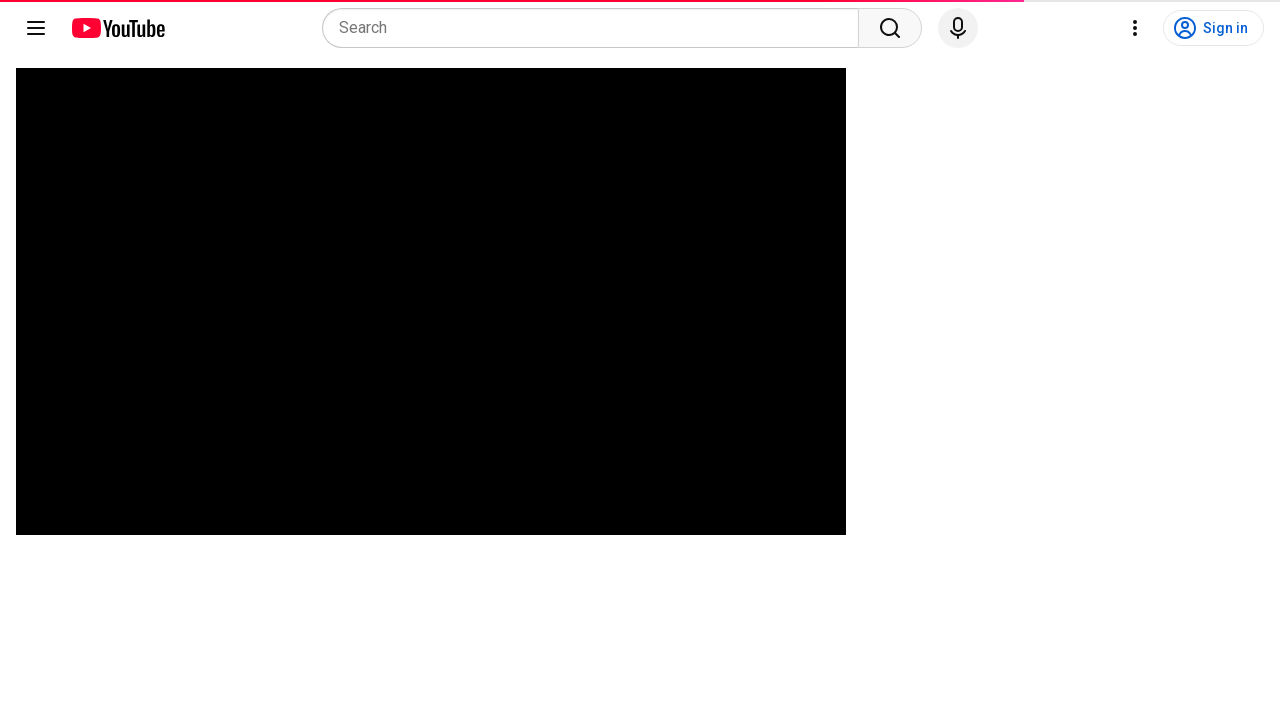